Tests search functionality by searching for a non-existent term "basculho" and verifying that no results are returned with the appropriate "not found" message

Starting URL: https://blogdoagi.com.br/

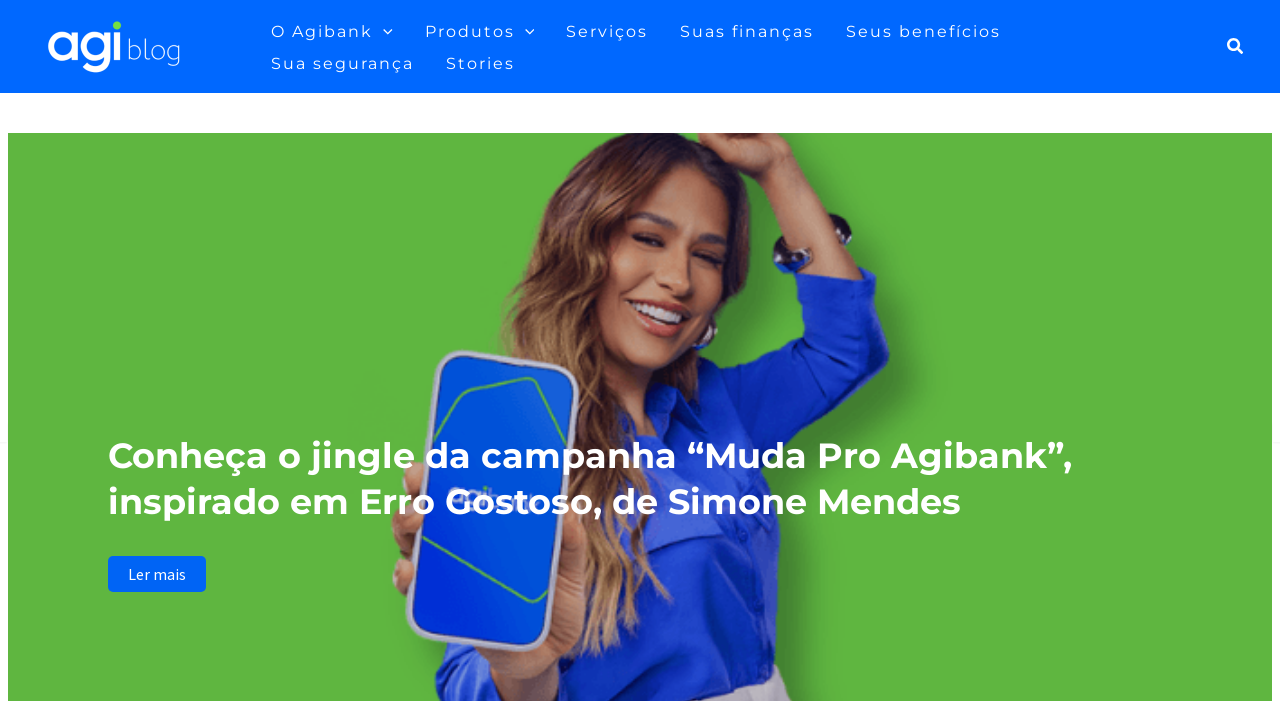

Waited for search icon to be visible
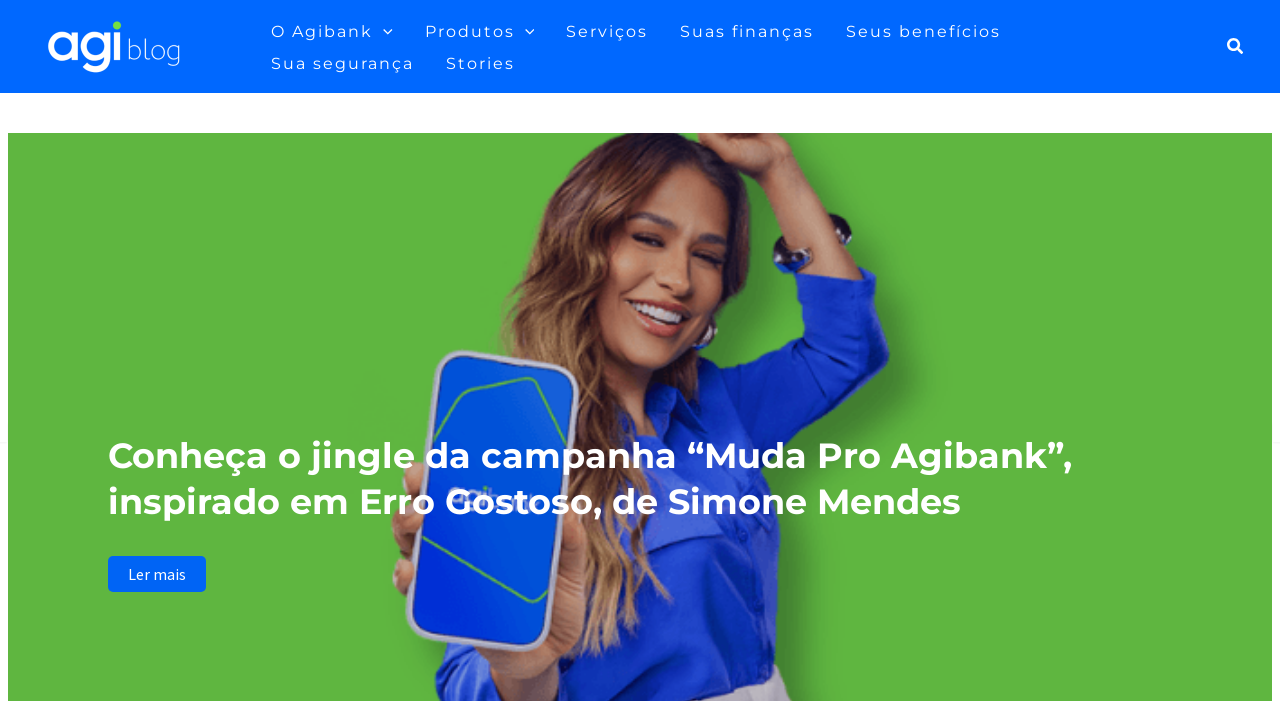

Clicked the search icon at (1236, 46) on xpath=//*[@id='ast-desktop-header']/div[1]/div/div/div/div[3]/div[2]/div/div/a
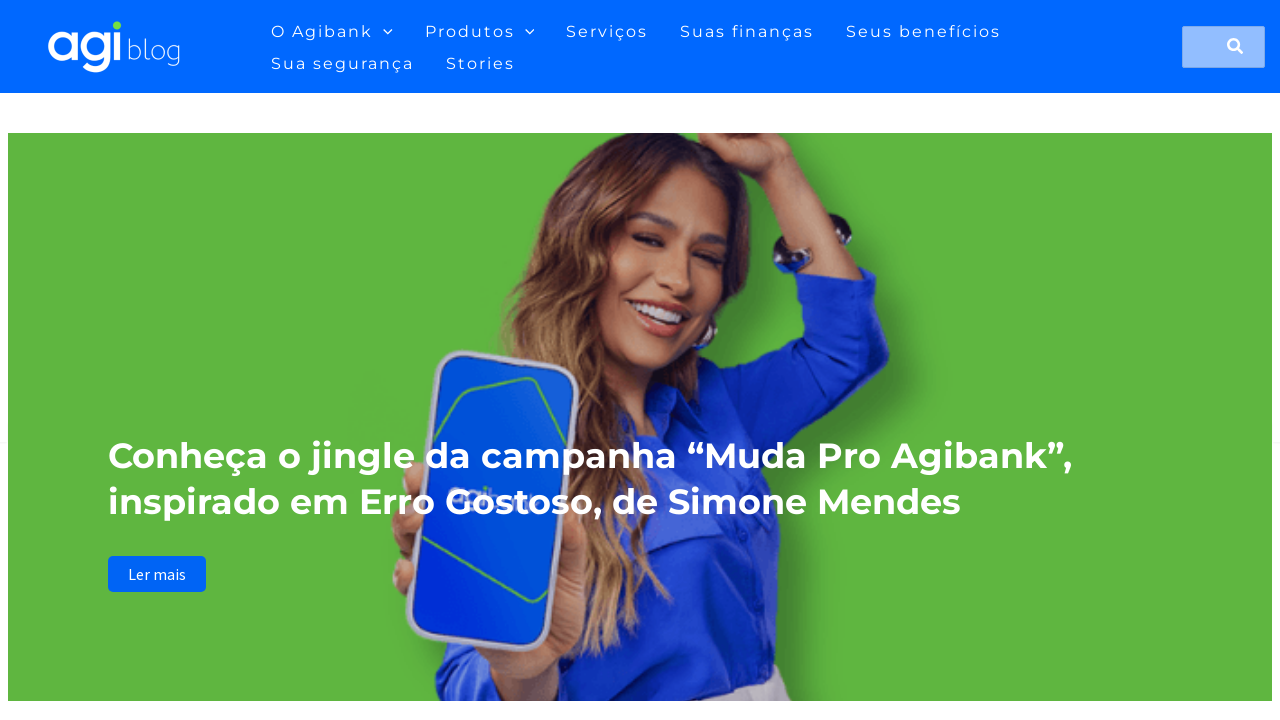

Filled search field with non-existent term 'basculho' on //*[@id='search-field']
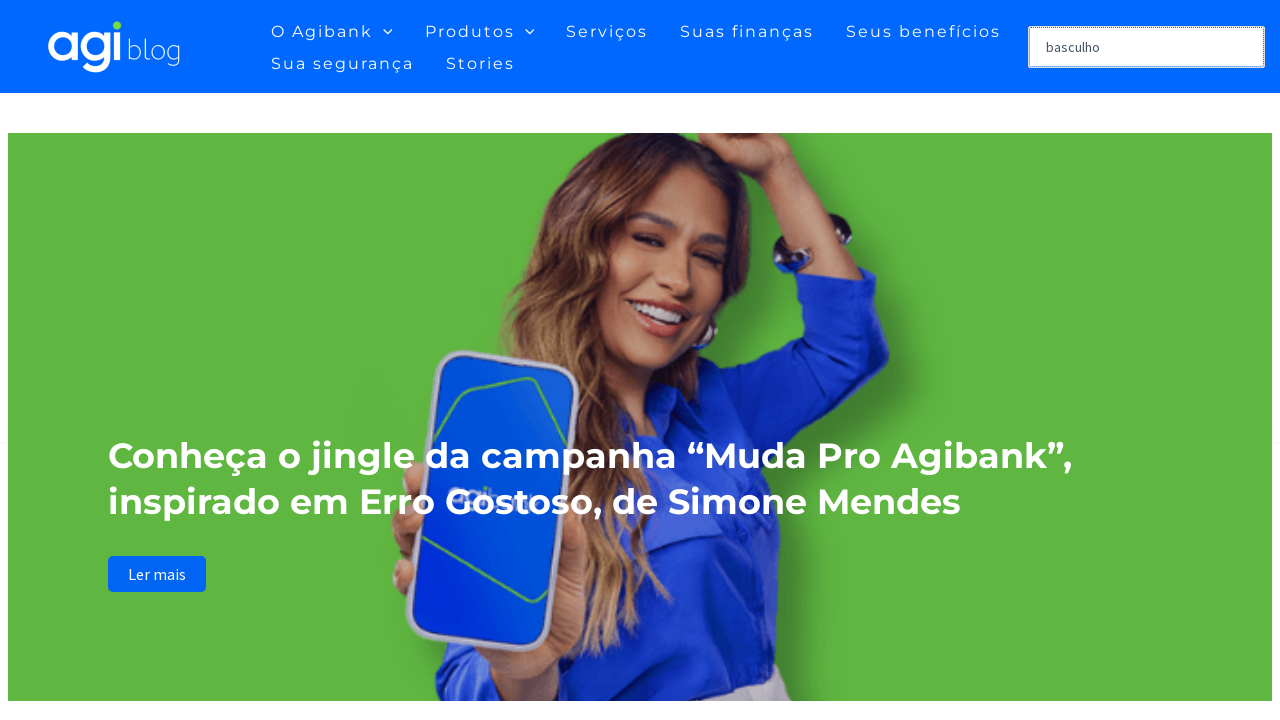

Submitted search form by pressing Enter on //*[@id='search-field']
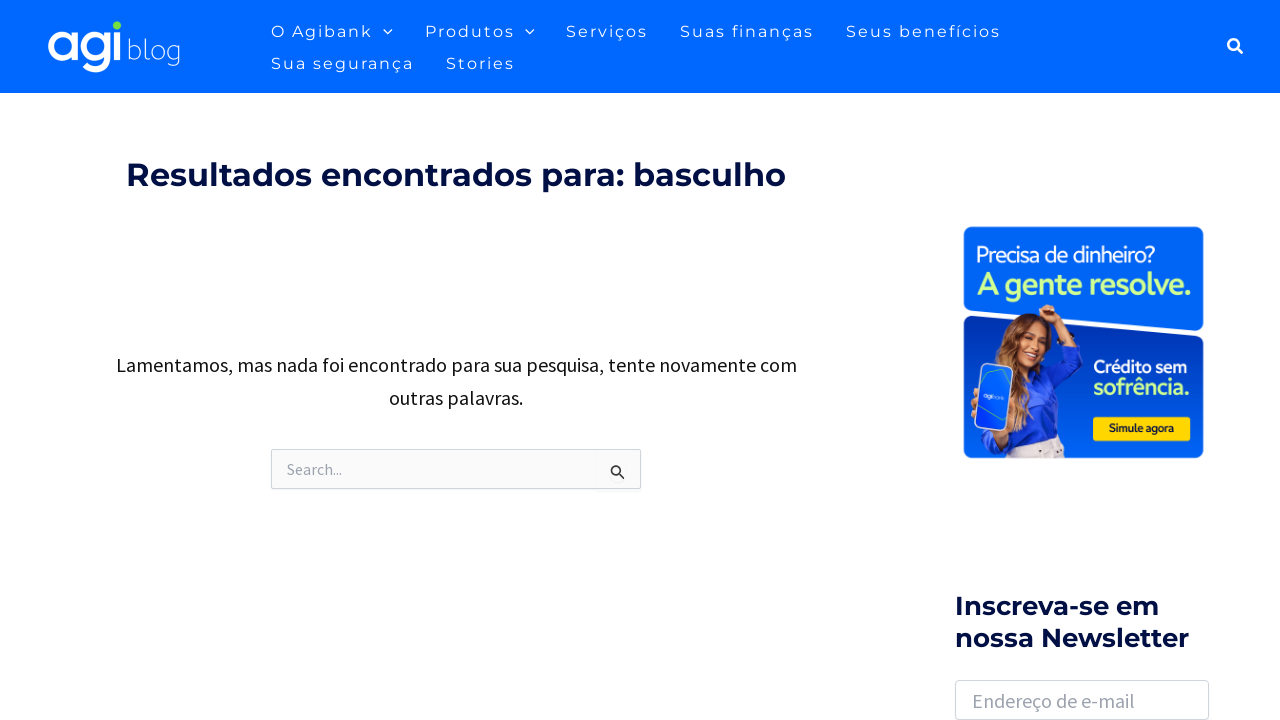

Search results page loaded with page title visible
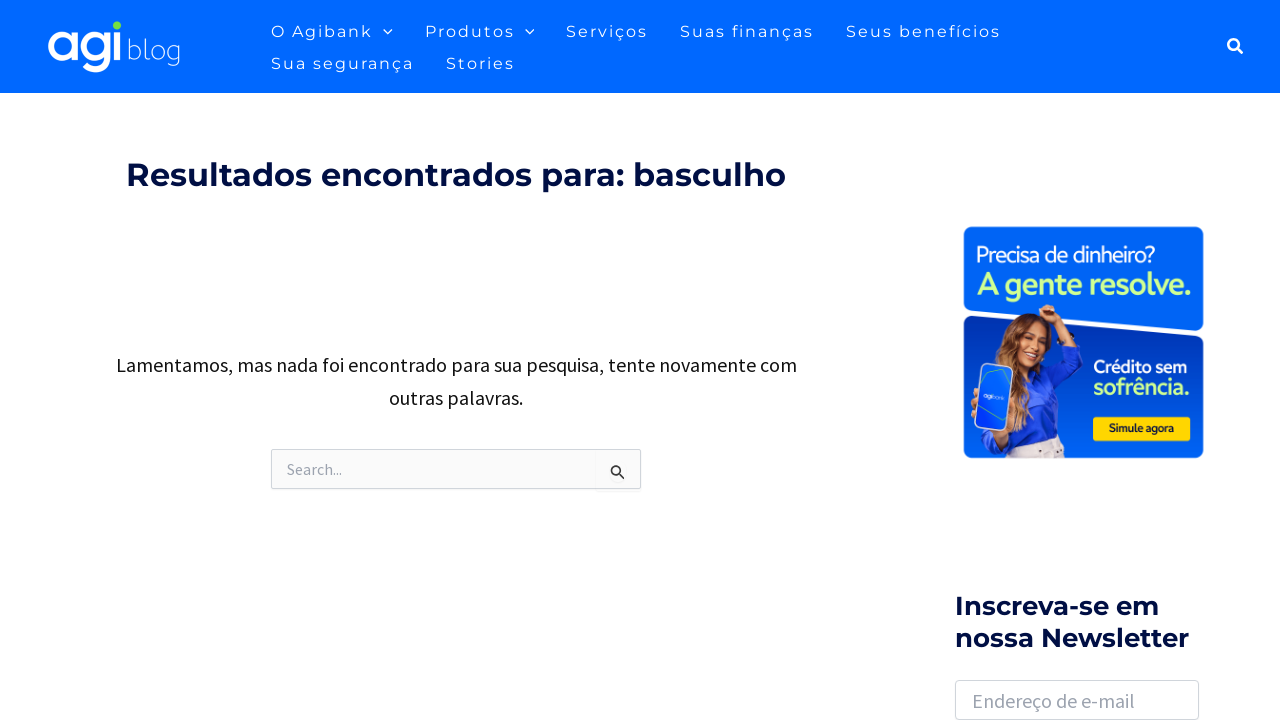

No results message displayed, confirming search for 'basculho' returned no results
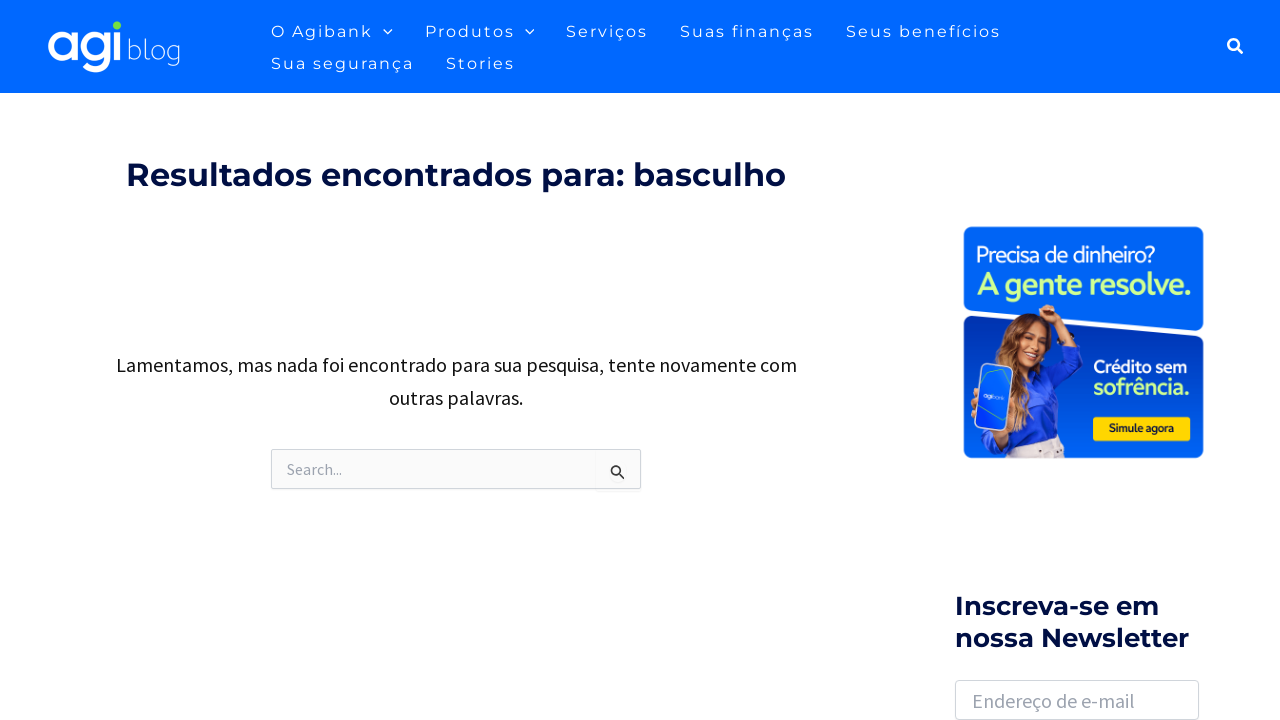

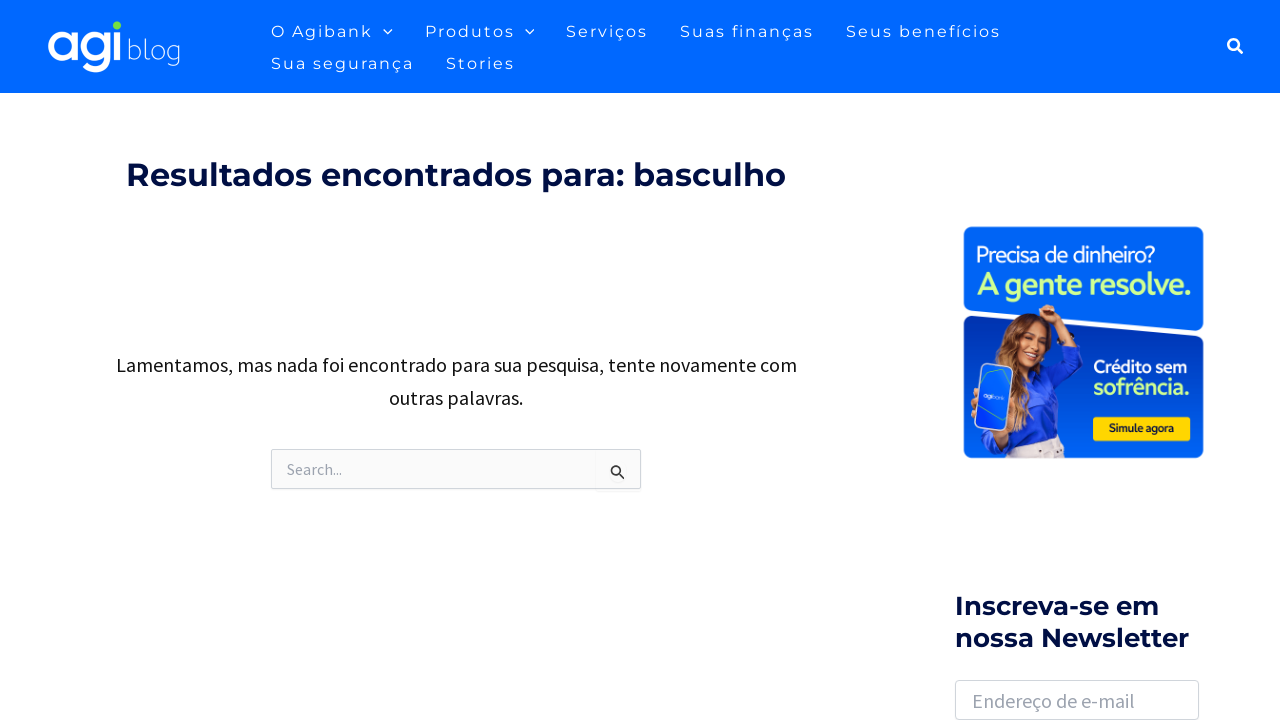